Tests autocomplete functionality by typing "us" in the country field and using arrow keys to select "United States (USA)" from the dropdown suggestions

Starting URL: https://rahulshettyacademy.com/AutomationPractice/

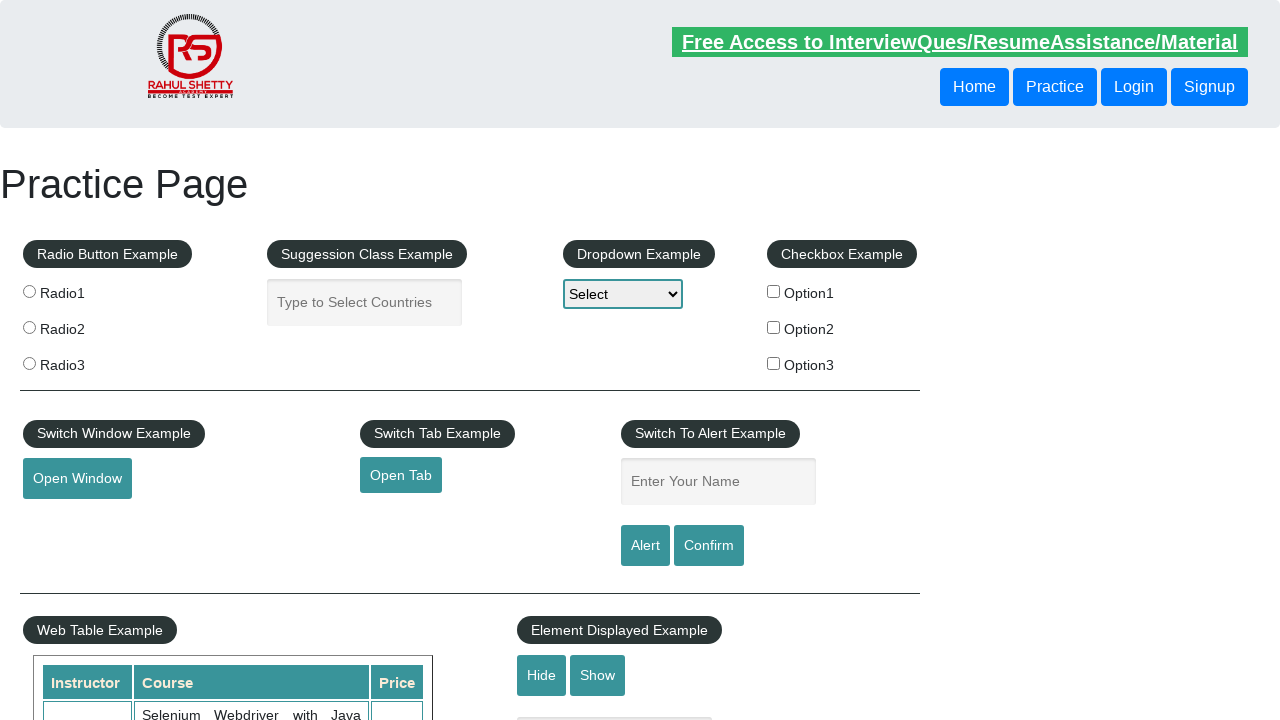

Located autocomplete input field with ID 'autocomplete'
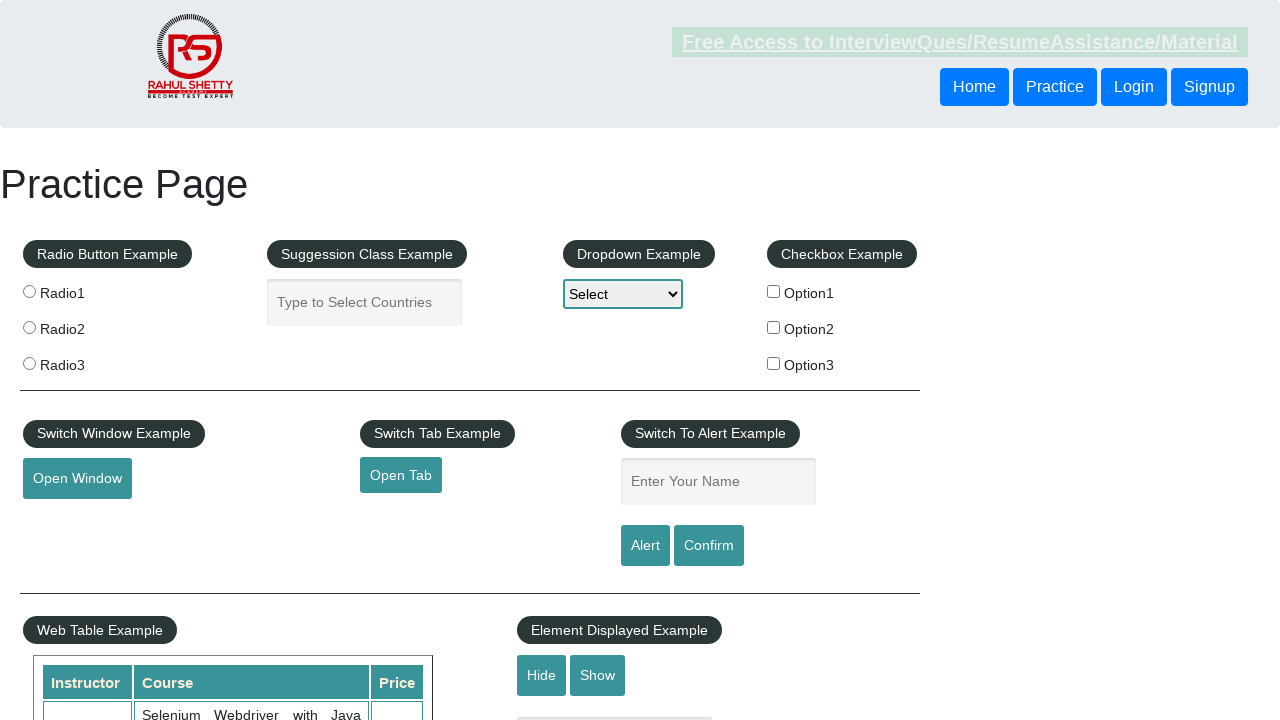

Typed 'us' in autocomplete field to trigger suggestions on #autocomplete
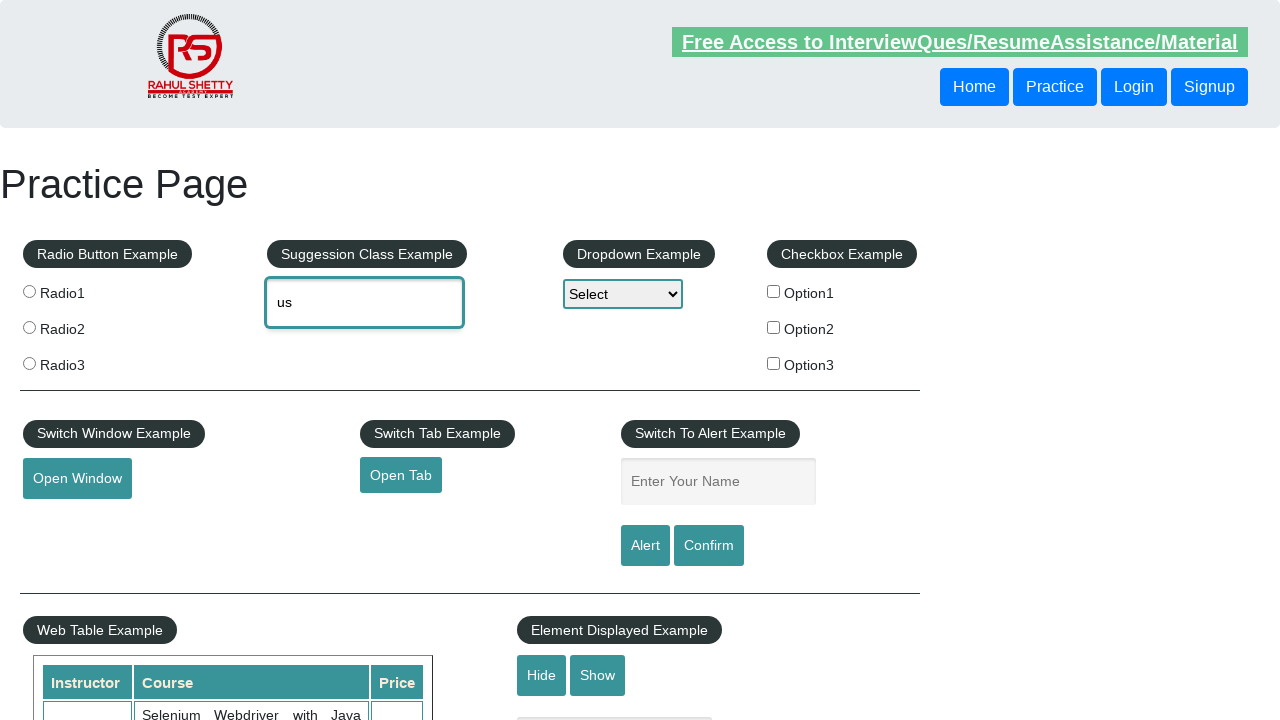

Pressed ArrowDown to navigate to next suggestion on #autocomplete
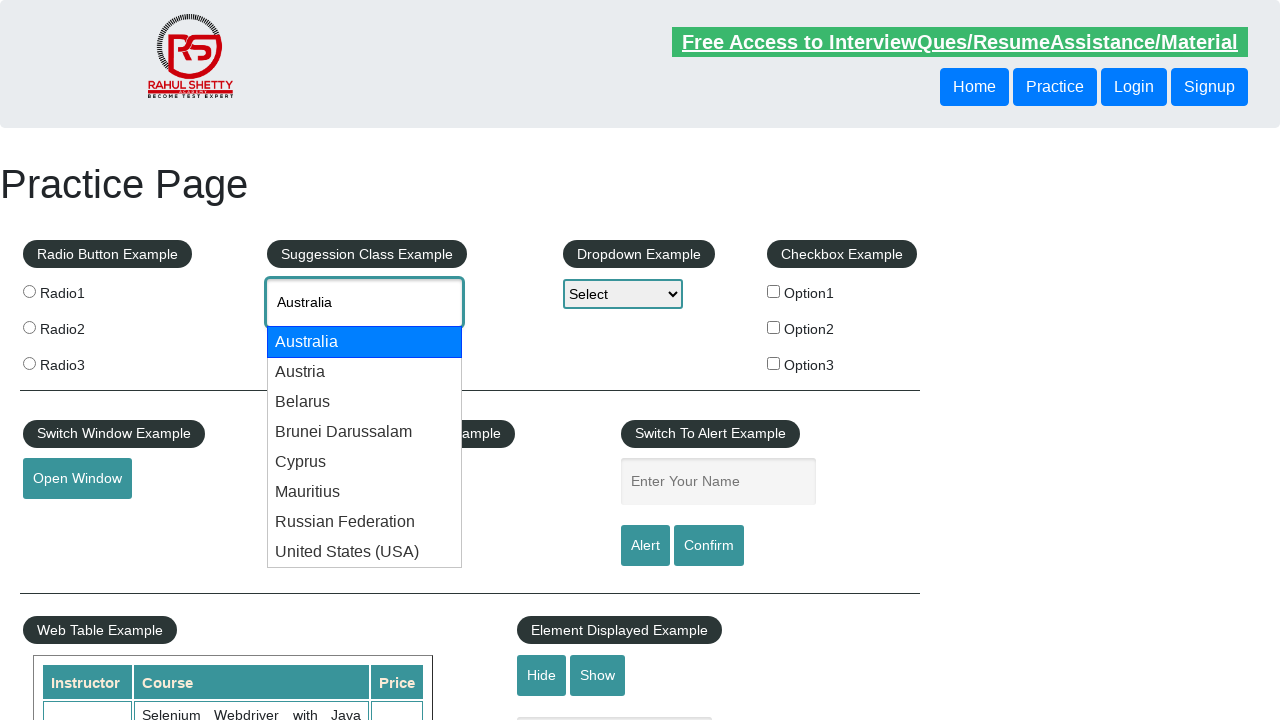

Waited 500ms for autocomplete value to update
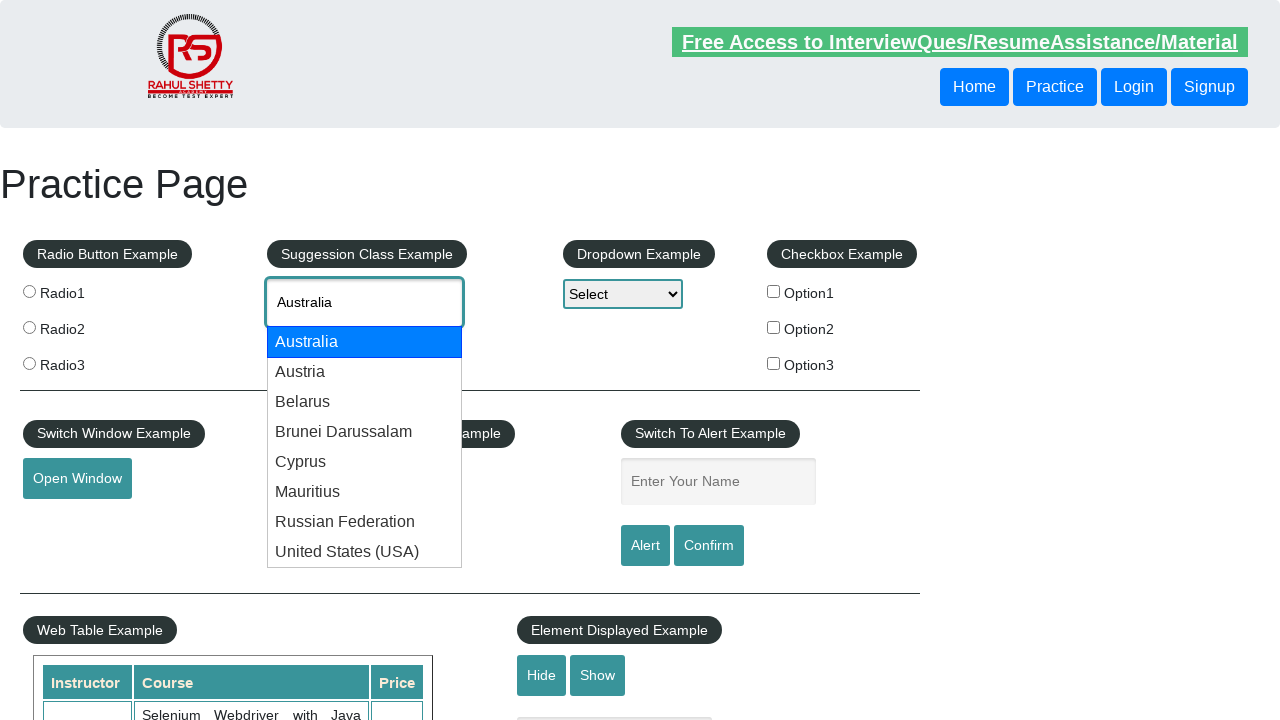

Pressed ArrowDown to navigate to next suggestion on #autocomplete
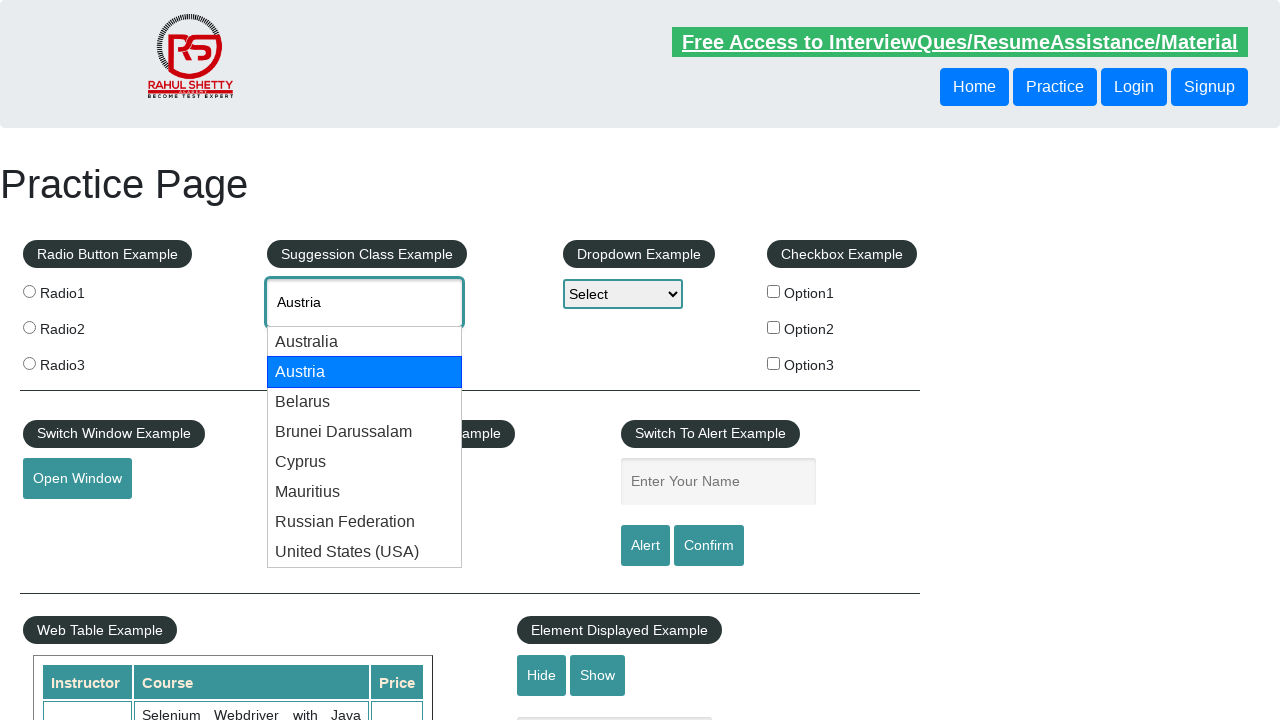

Waited 500ms for autocomplete value to update
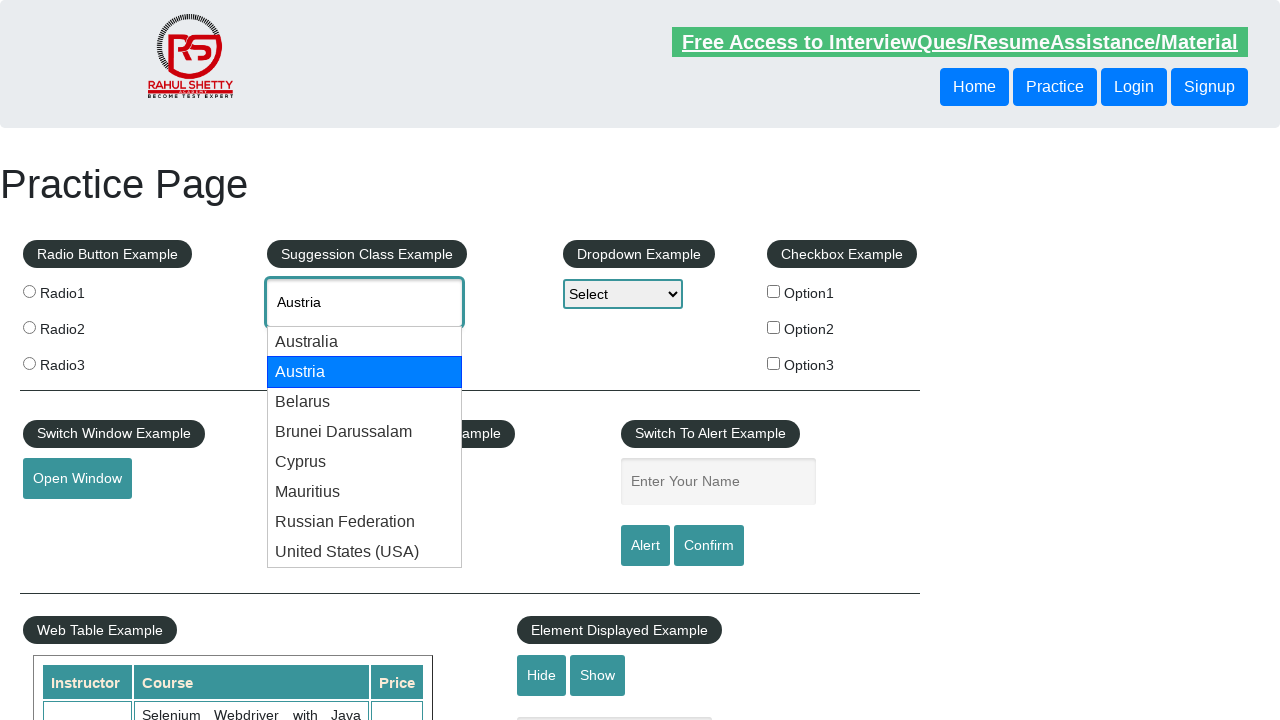

Pressed ArrowDown to navigate to next suggestion on #autocomplete
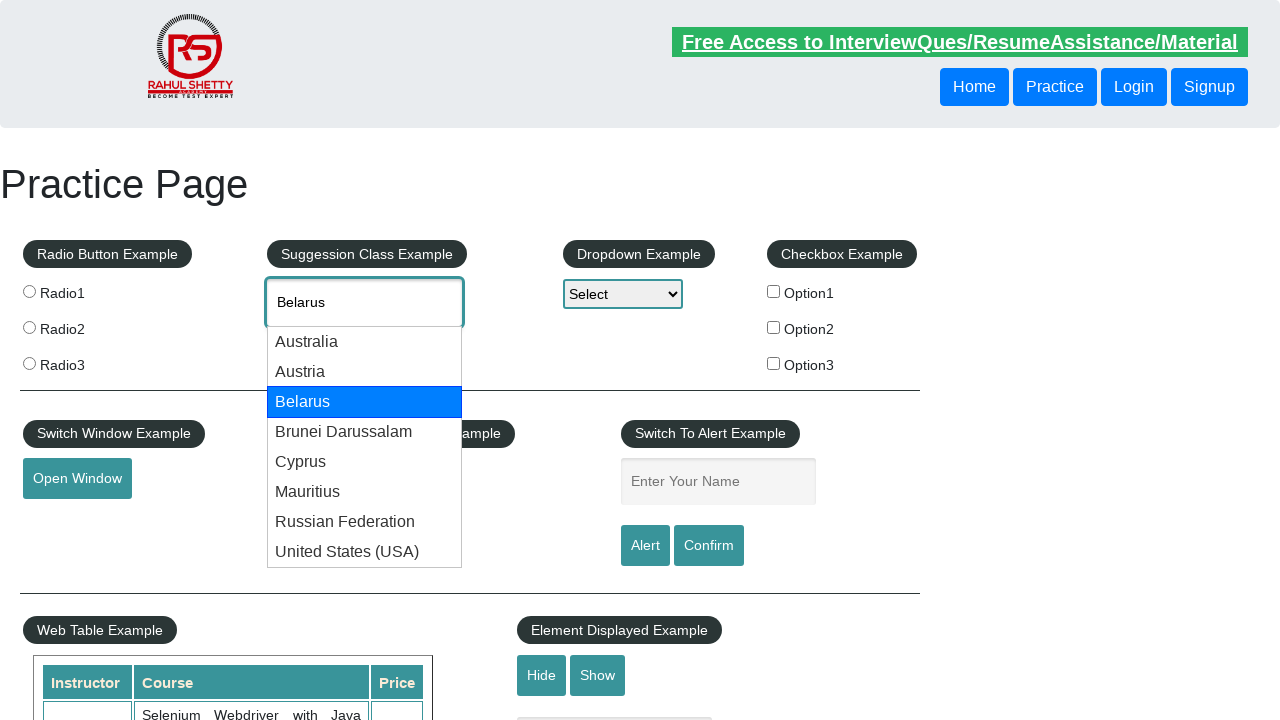

Waited 500ms for autocomplete value to update
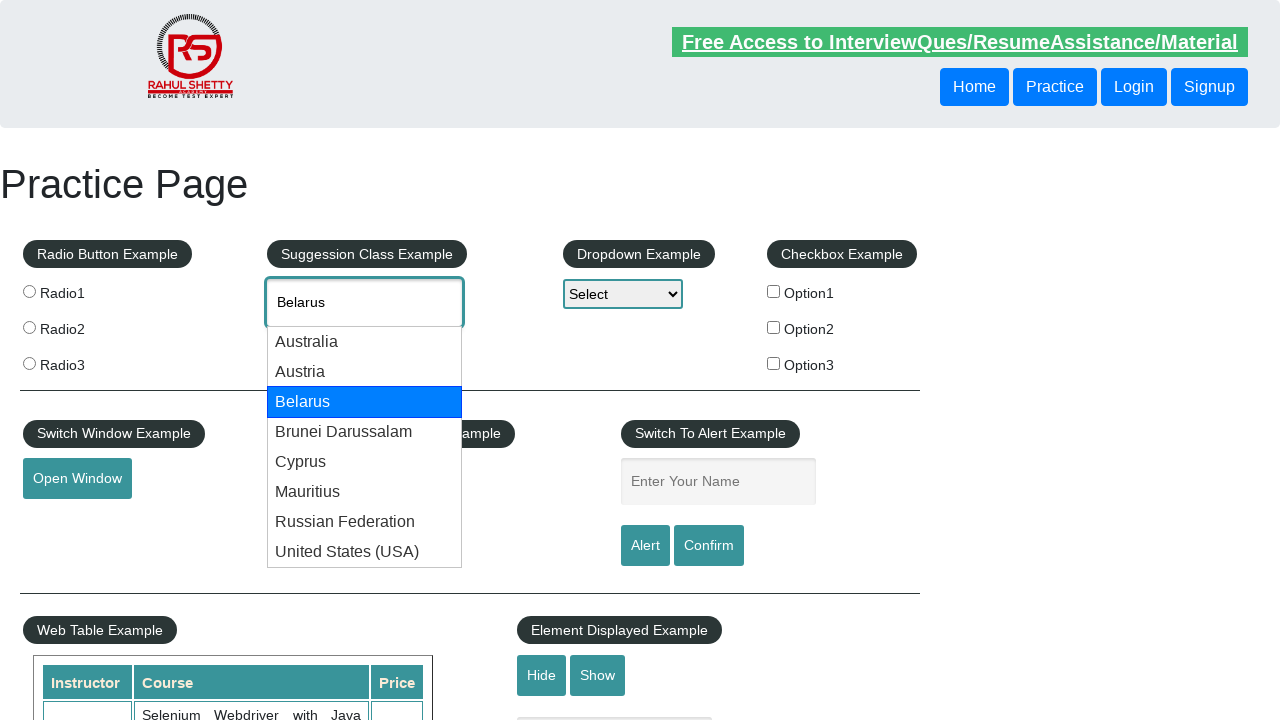

Pressed ArrowDown to navigate to next suggestion on #autocomplete
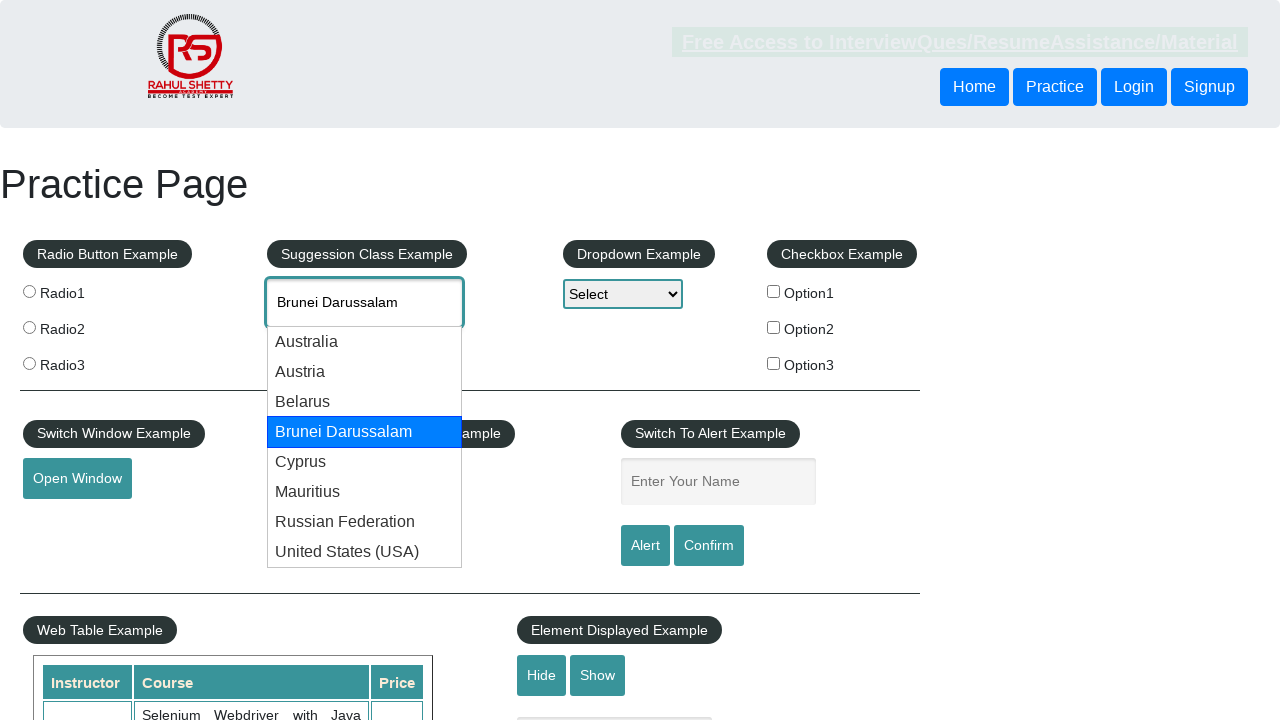

Waited 500ms for autocomplete value to update
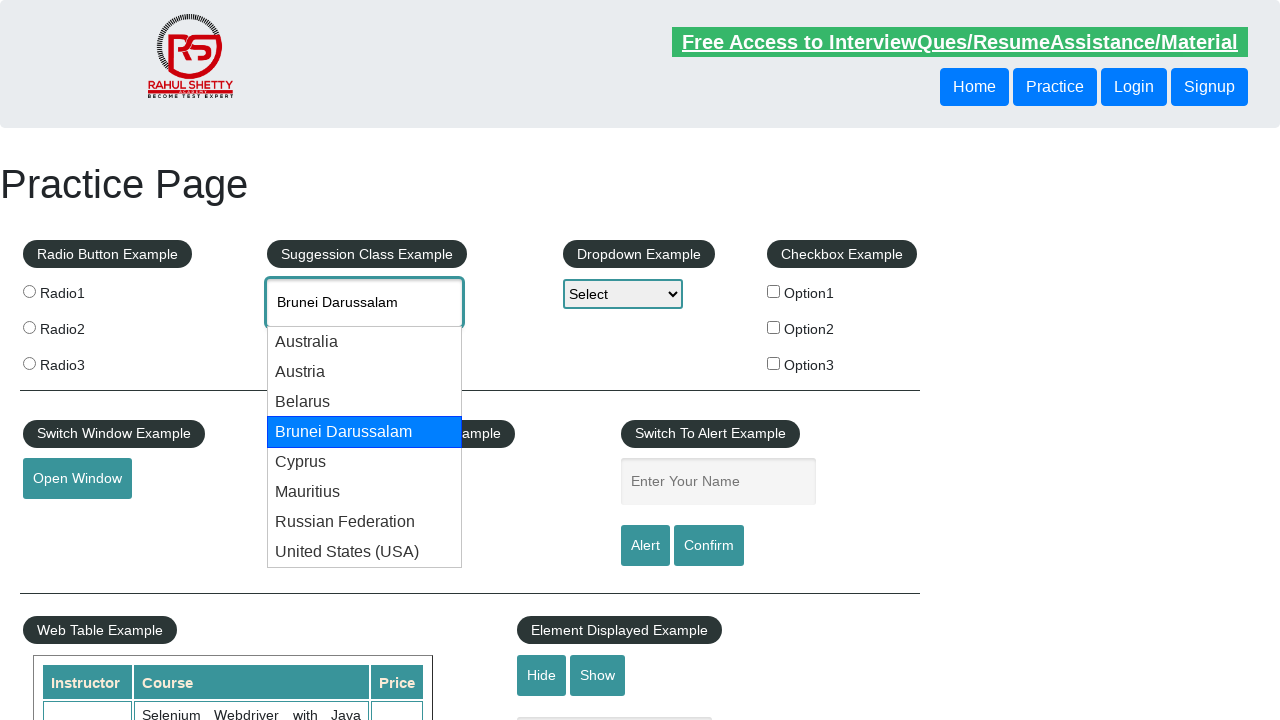

Pressed ArrowDown to navigate to next suggestion on #autocomplete
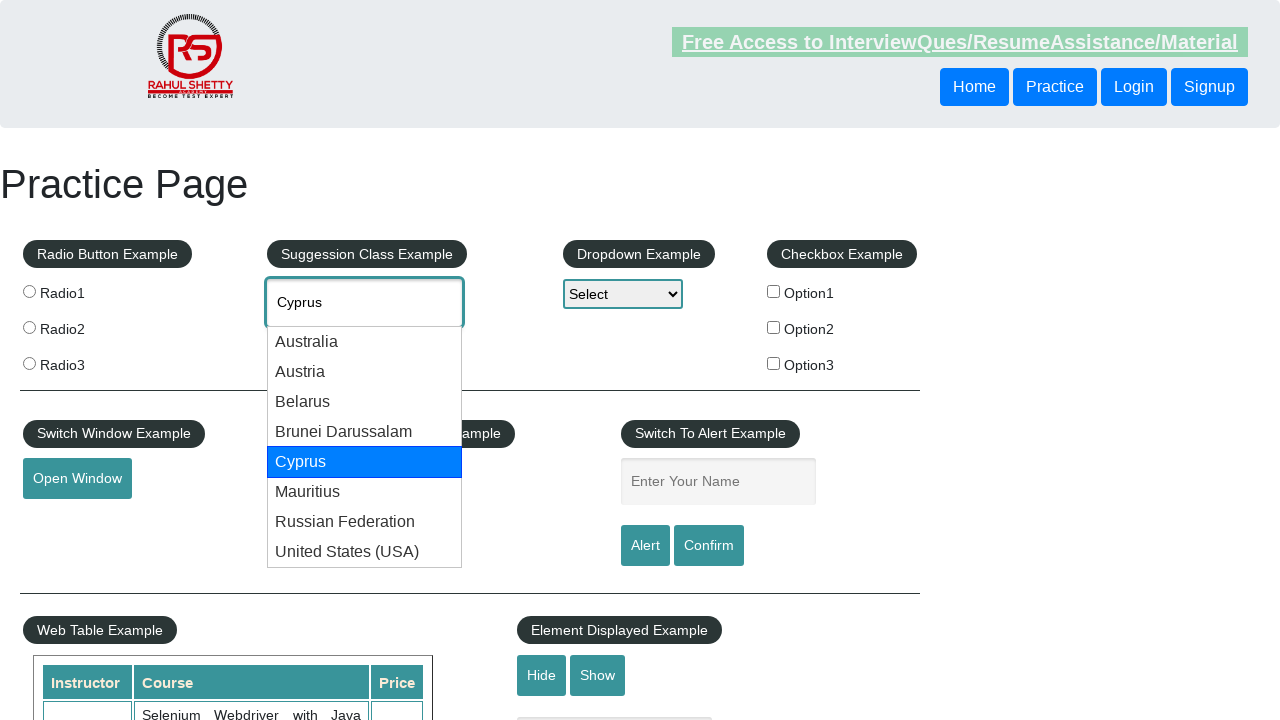

Waited 500ms for autocomplete value to update
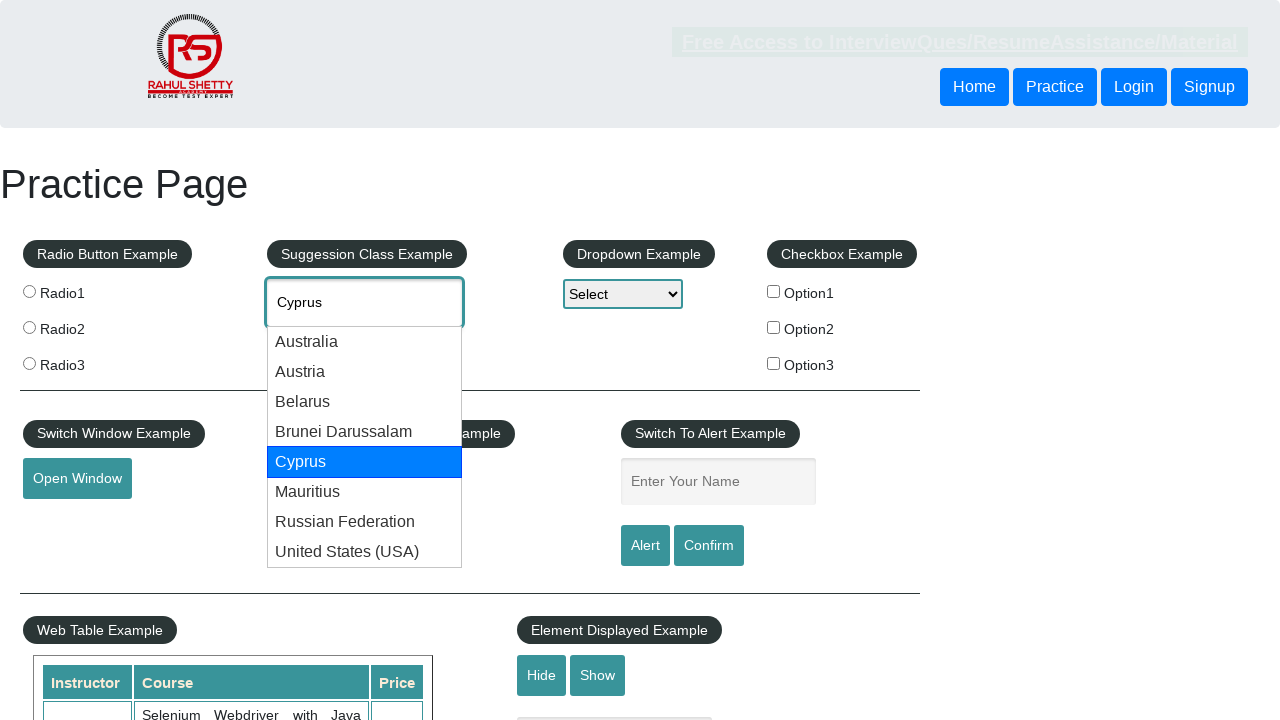

Pressed ArrowDown to navigate to next suggestion on #autocomplete
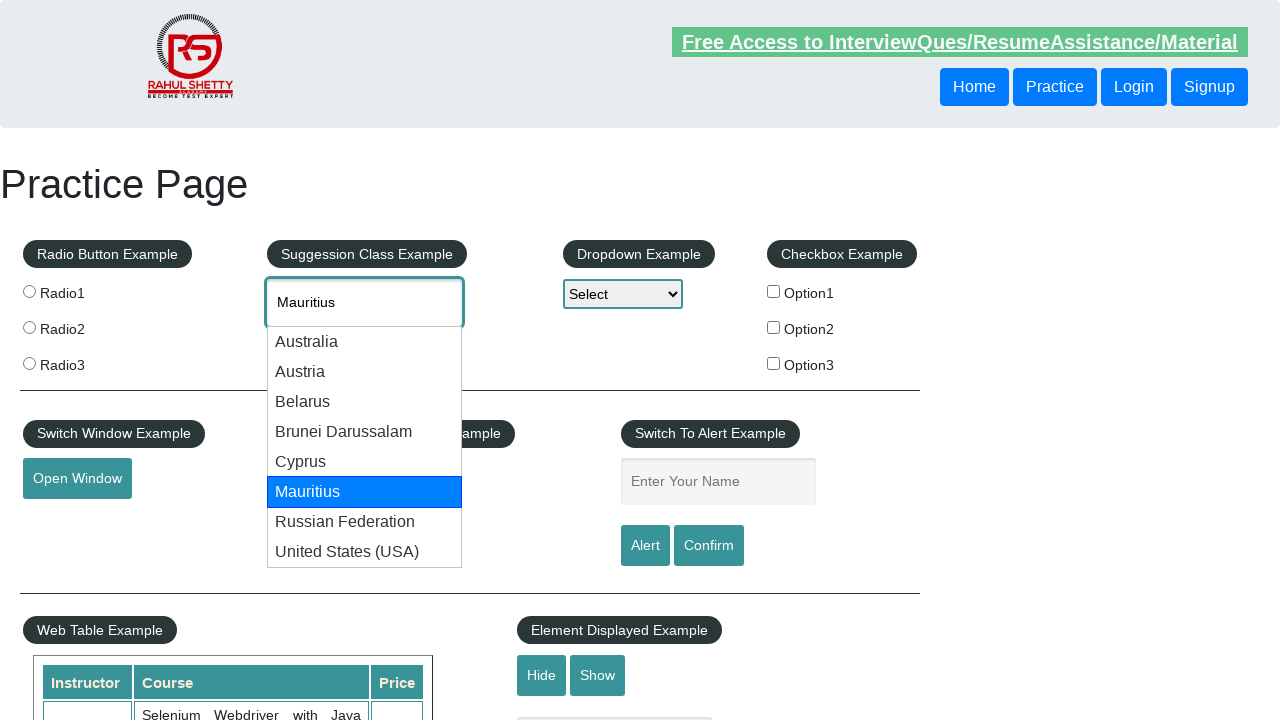

Waited 500ms for autocomplete value to update
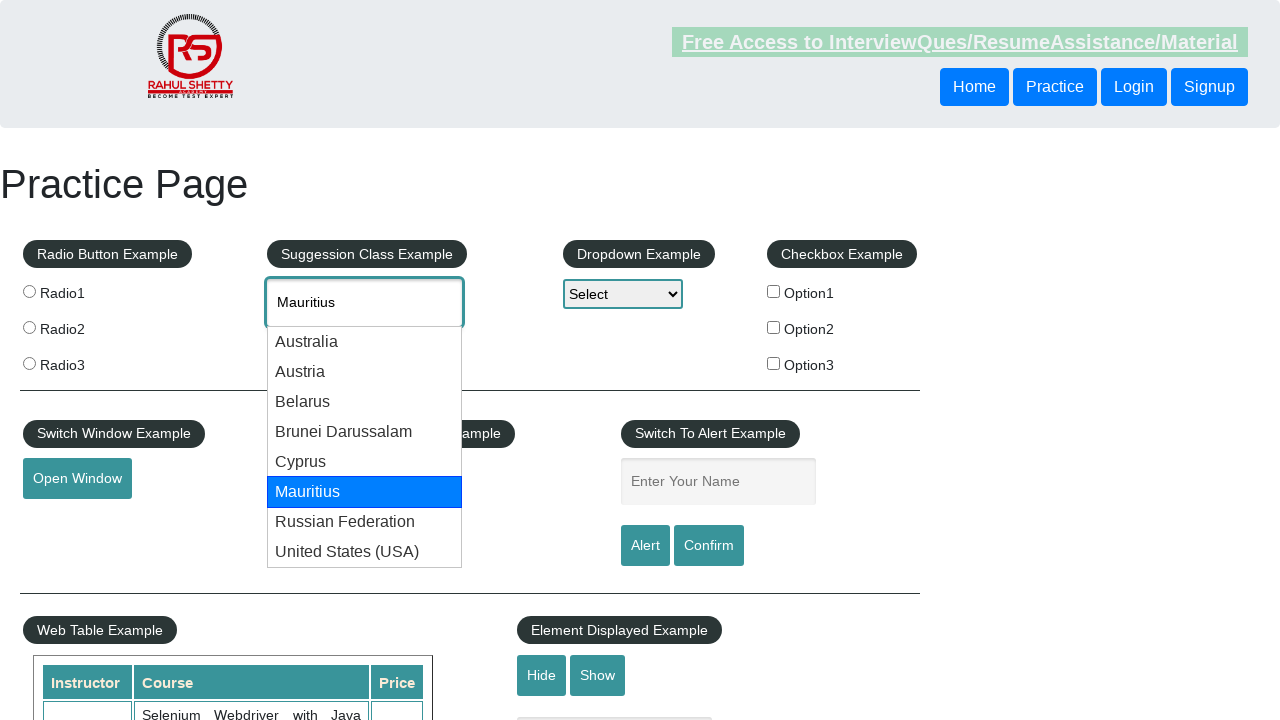

Pressed ArrowDown to navigate to next suggestion on #autocomplete
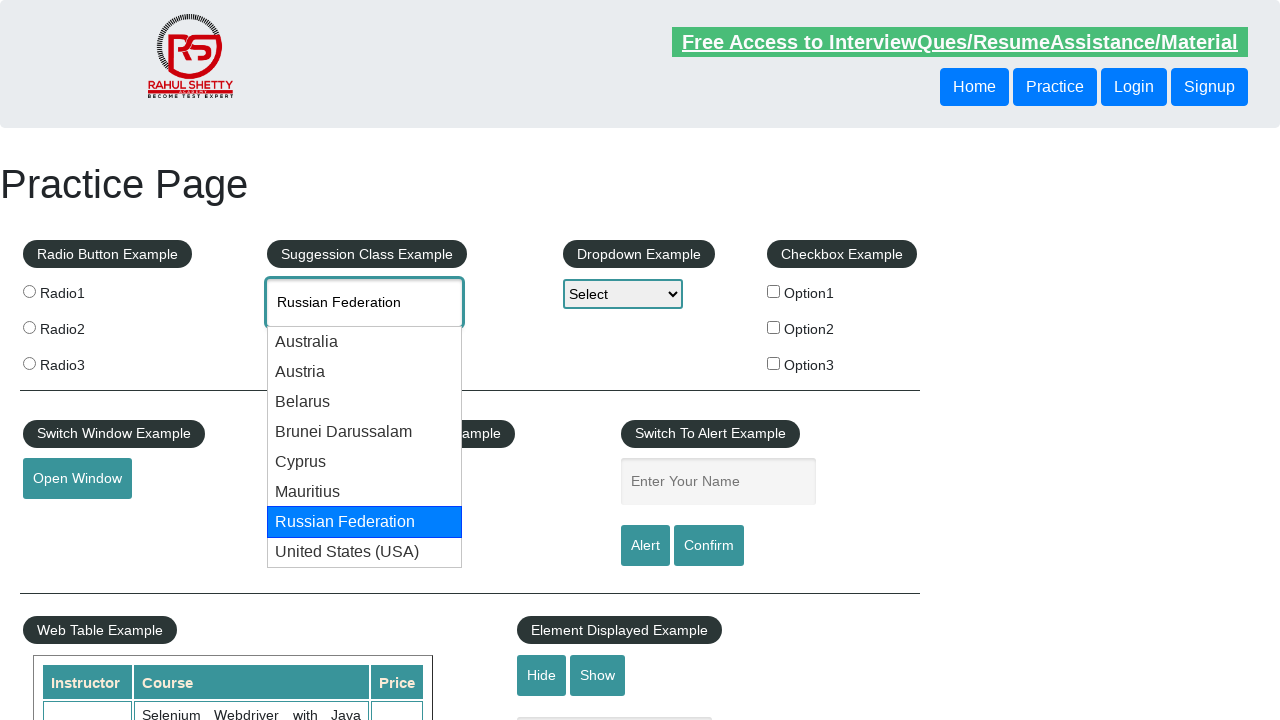

Waited 500ms for autocomplete value to update
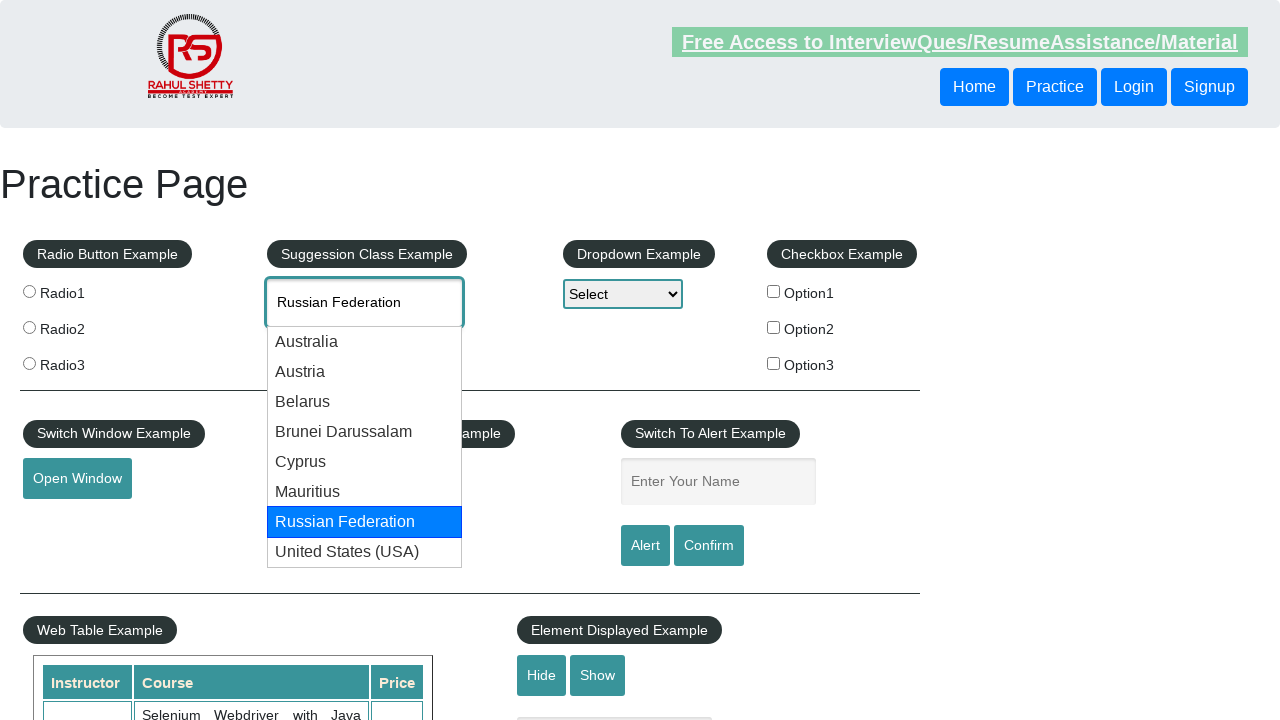

Pressed ArrowDown to navigate to next suggestion on #autocomplete
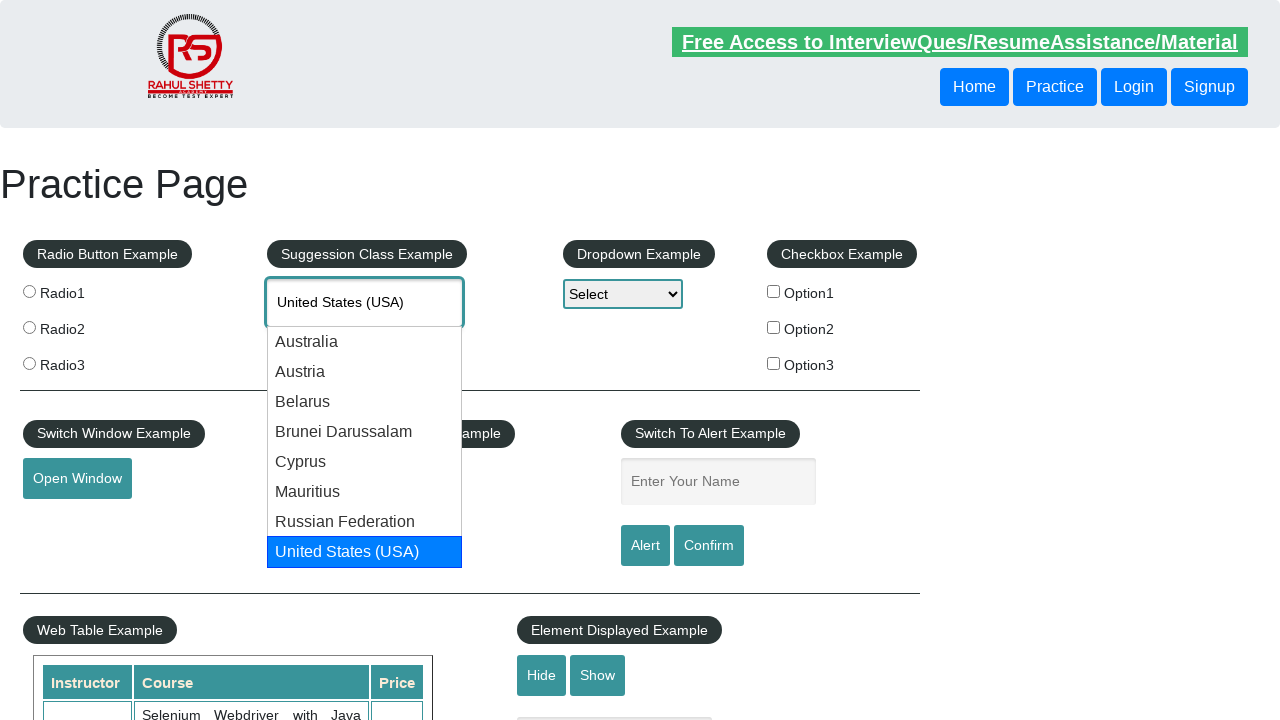

Waited 500ms for autocomplete value to update
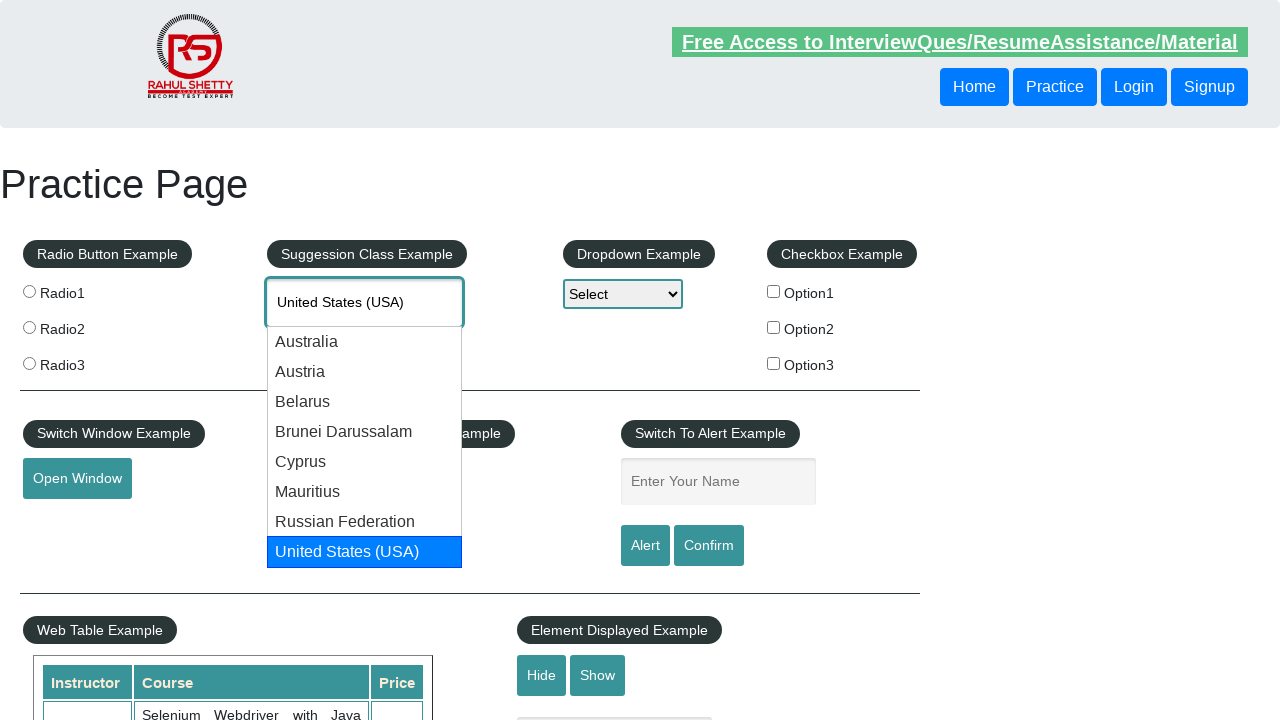

Found target country 'United States (USA)' in autocomplete suggestions
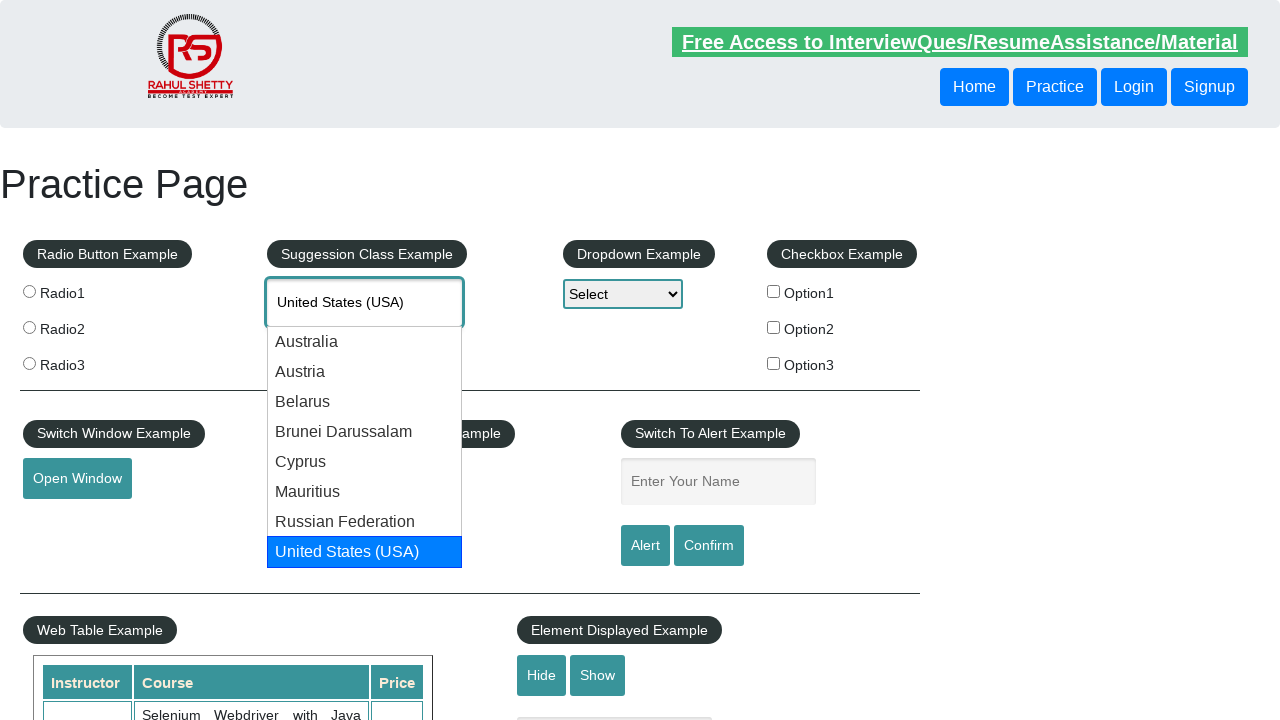

Pressed Enter to select 'United States (USA)' from autocomplete dropdown on #autocomplete
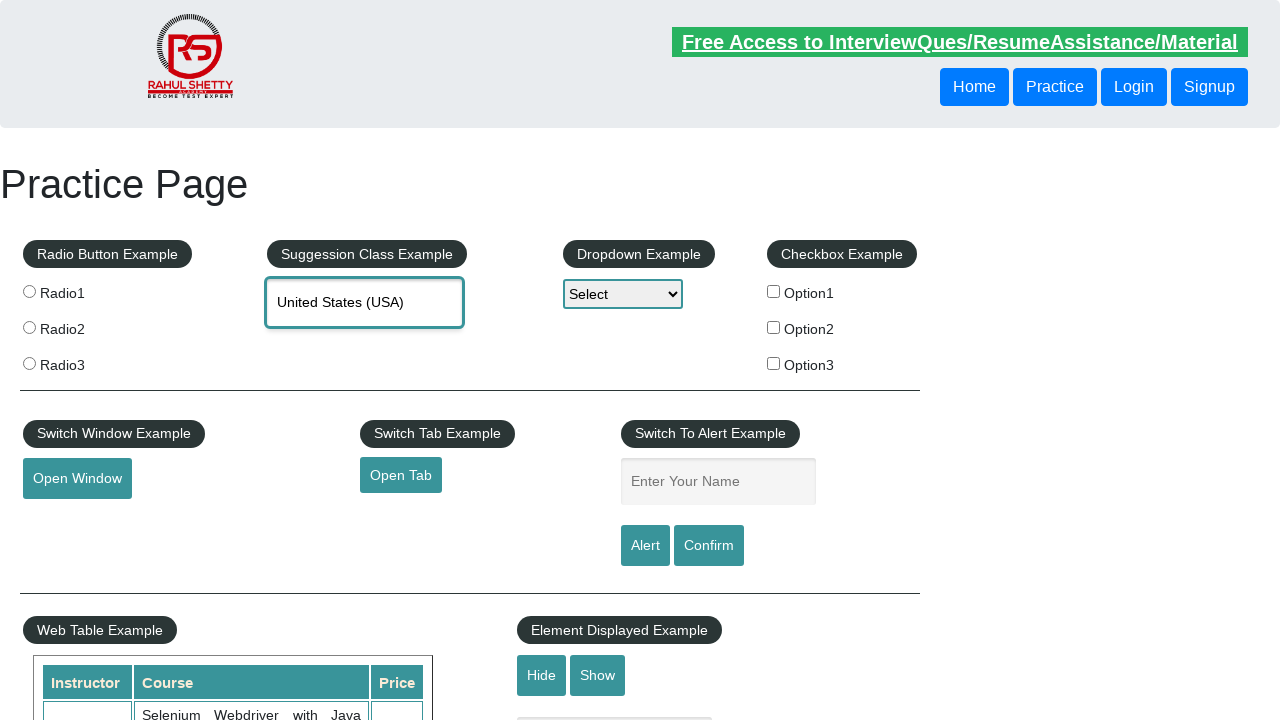

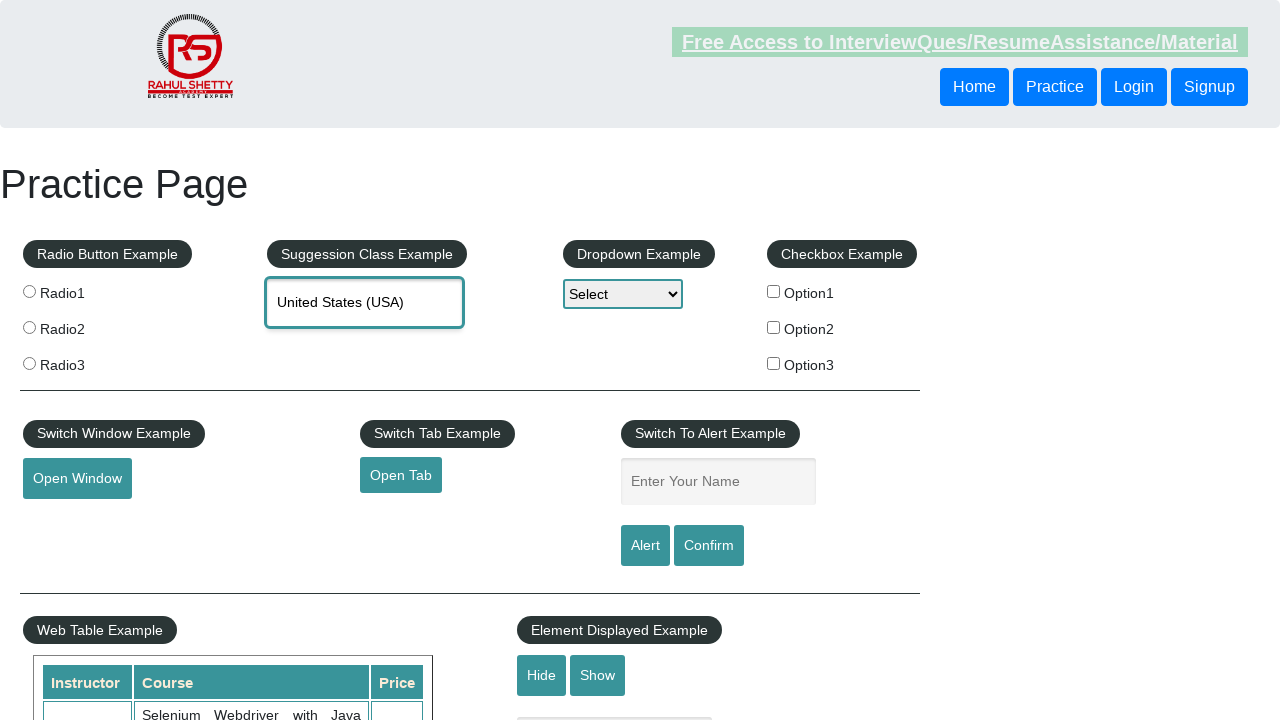